Fills out a practice form by entering personal information, selecting radio buttons and checkboxes, entering a date, and selecting from a dropdown menu

Starting URL: https://www.techlistic.com/p/selenium-practice-form.html

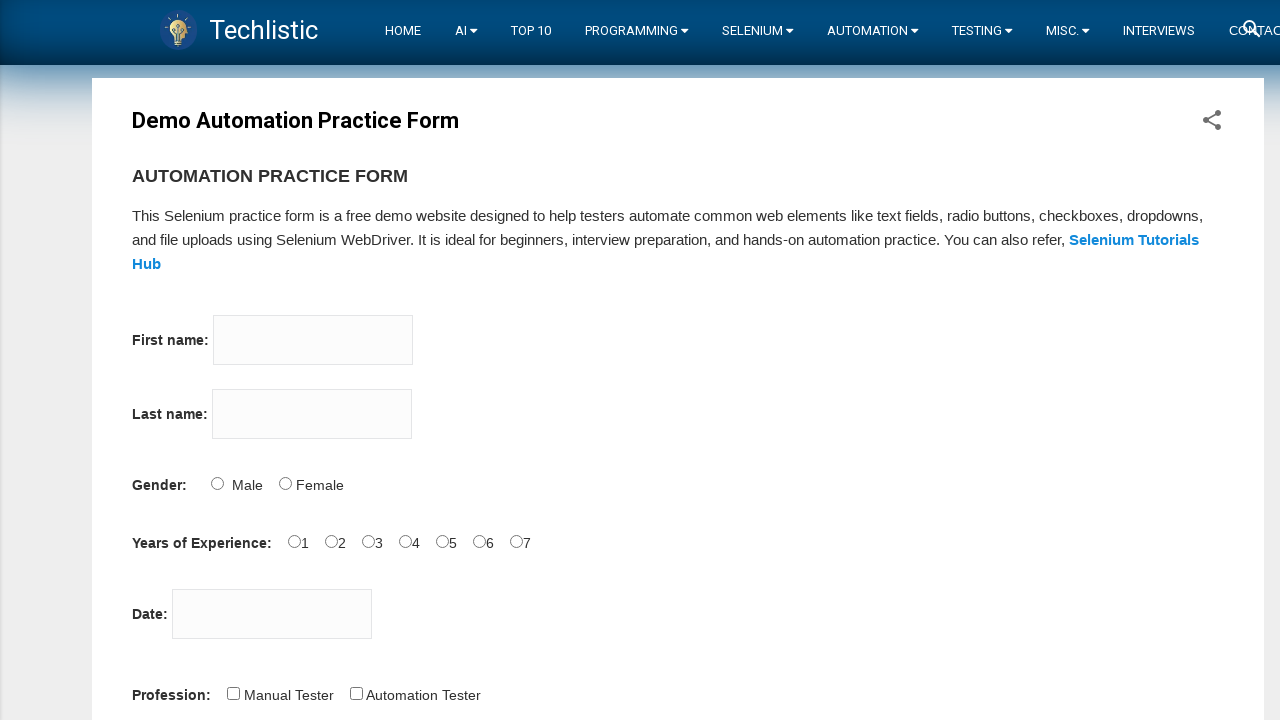

Filled first name field with 'soniya kamble' on input[name='firstname'][type='text']
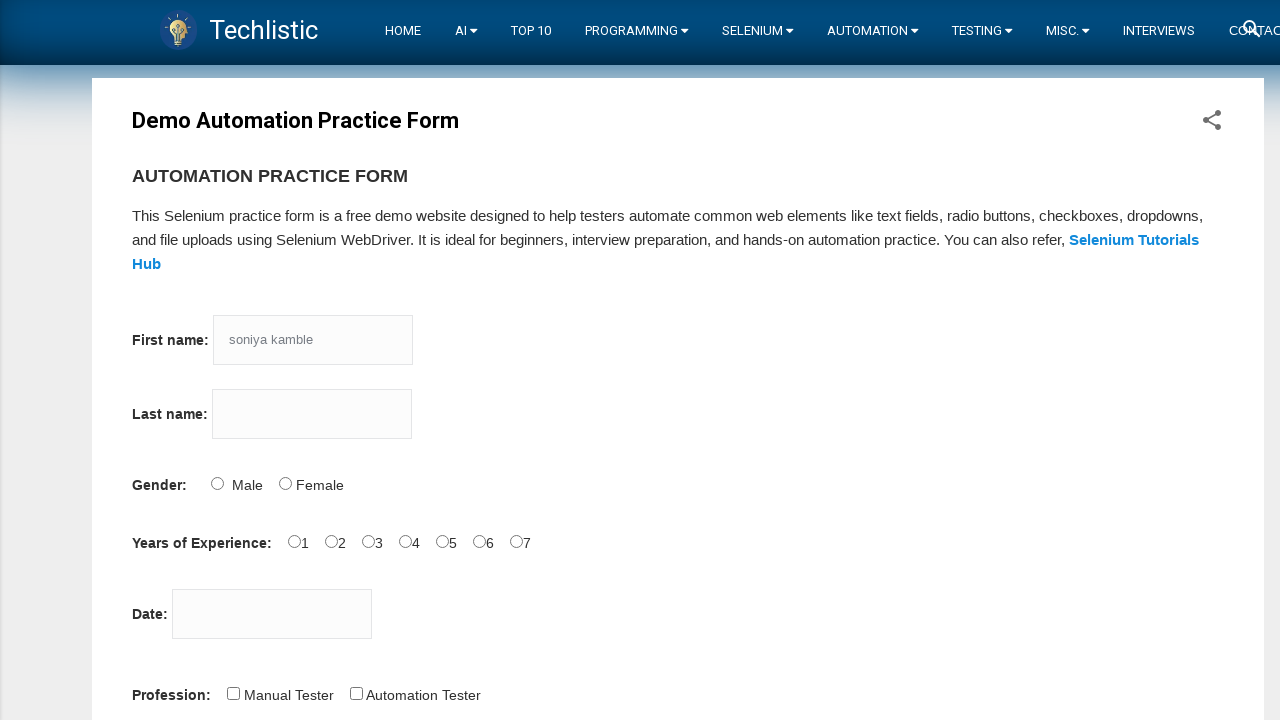

Filled last name field with 'shetty' on input[type='text'][name='lastname']
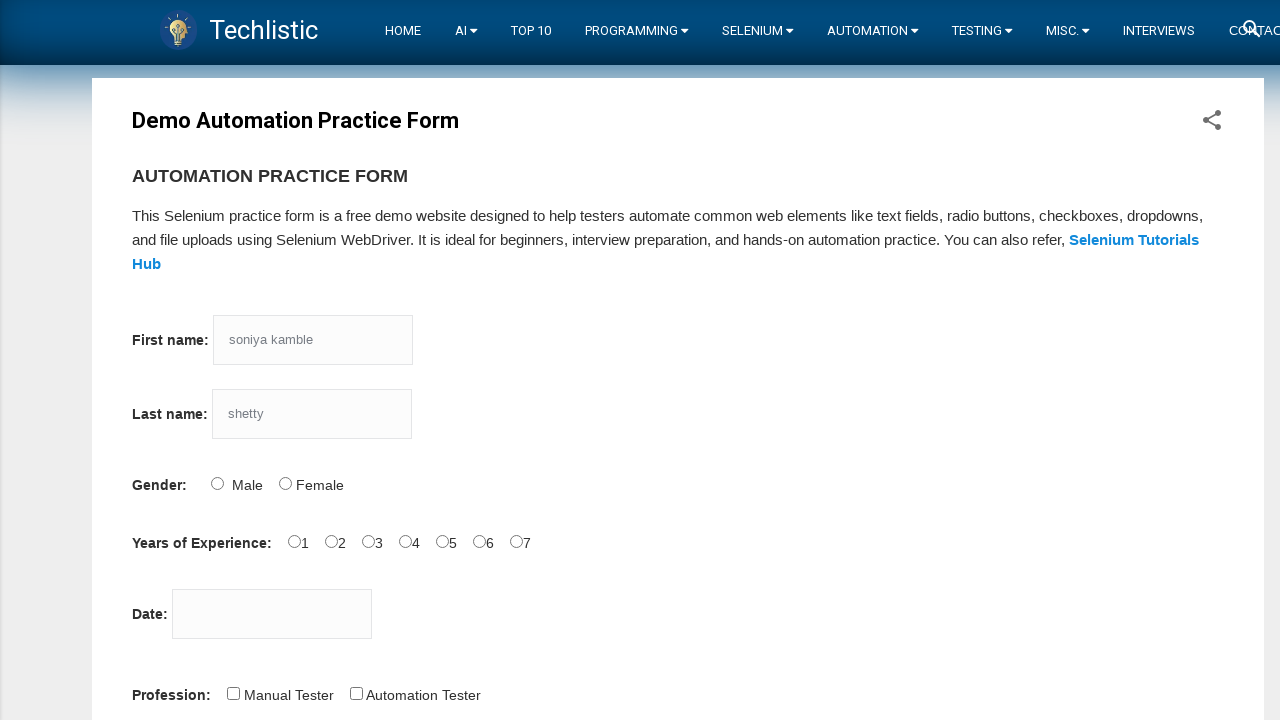

Selected Female radio button for gender at (285, 483) on input[name='sex'][type='radio'][value='Female'][id='sex-1']
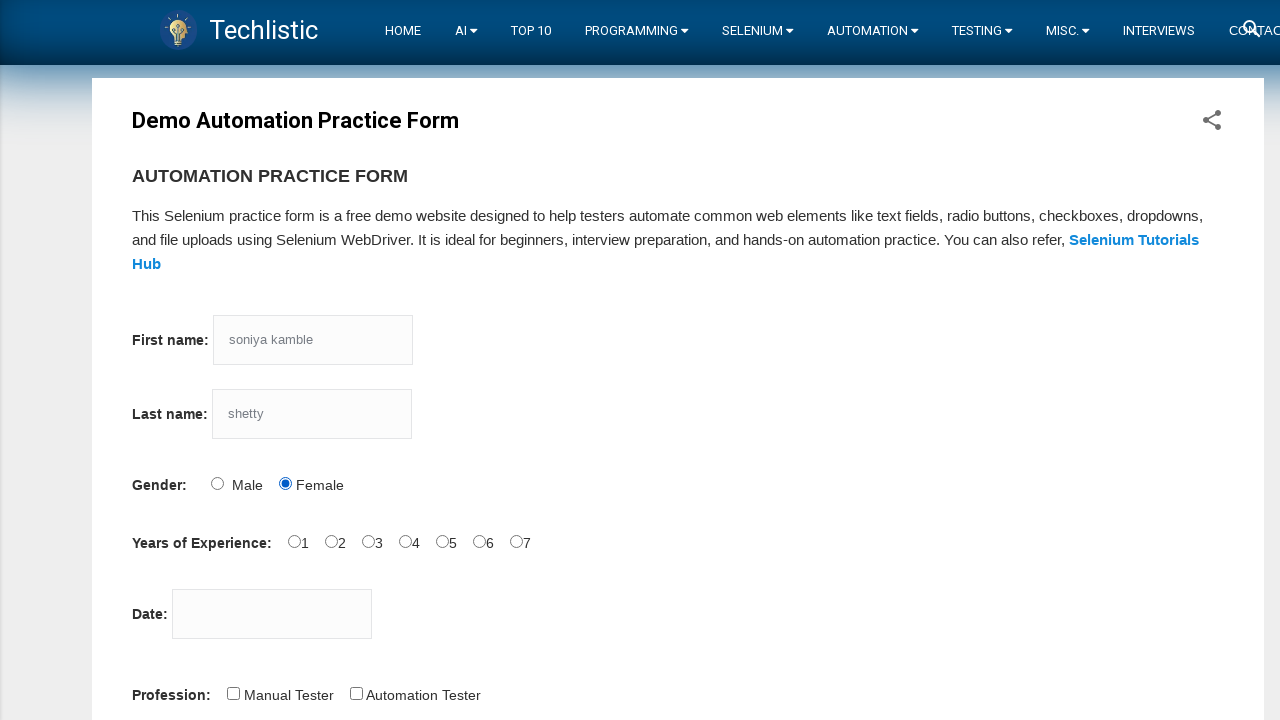

Selected years of experience checkbox at (331, 541) on input[id='exp-1']
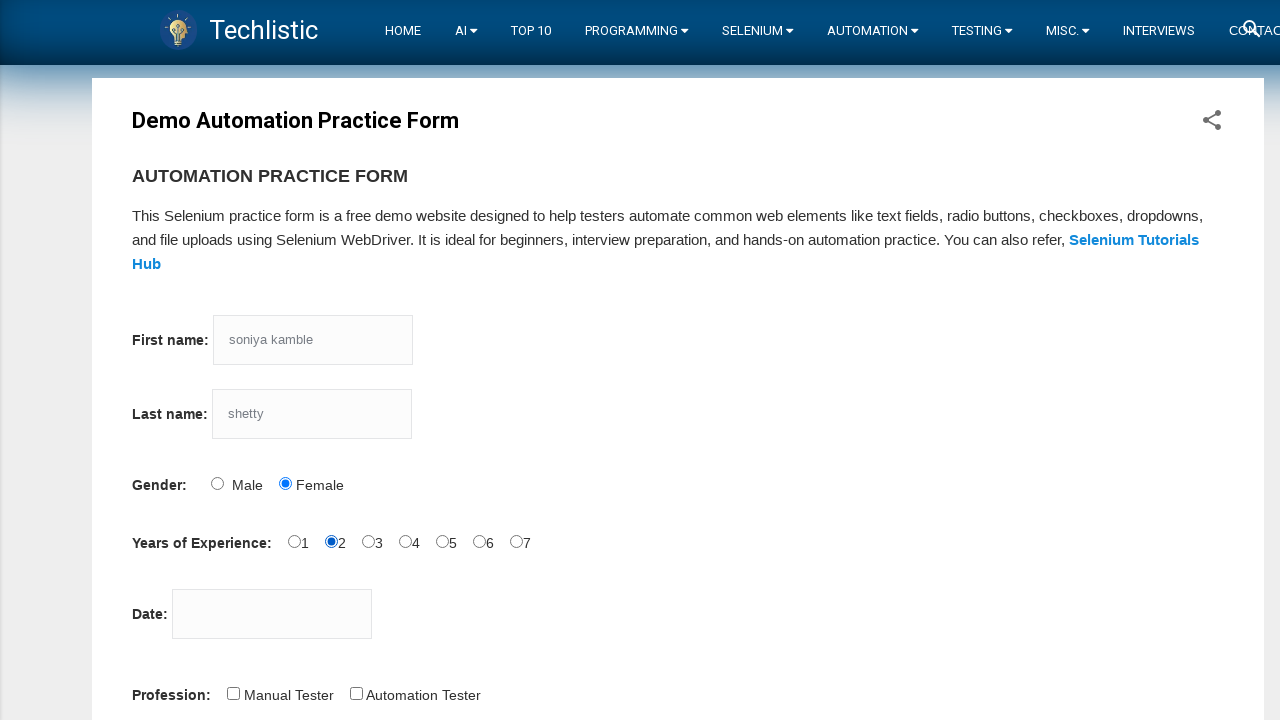

Filled date field with '02/02/2020' on input[id='datepicker'][type='text']
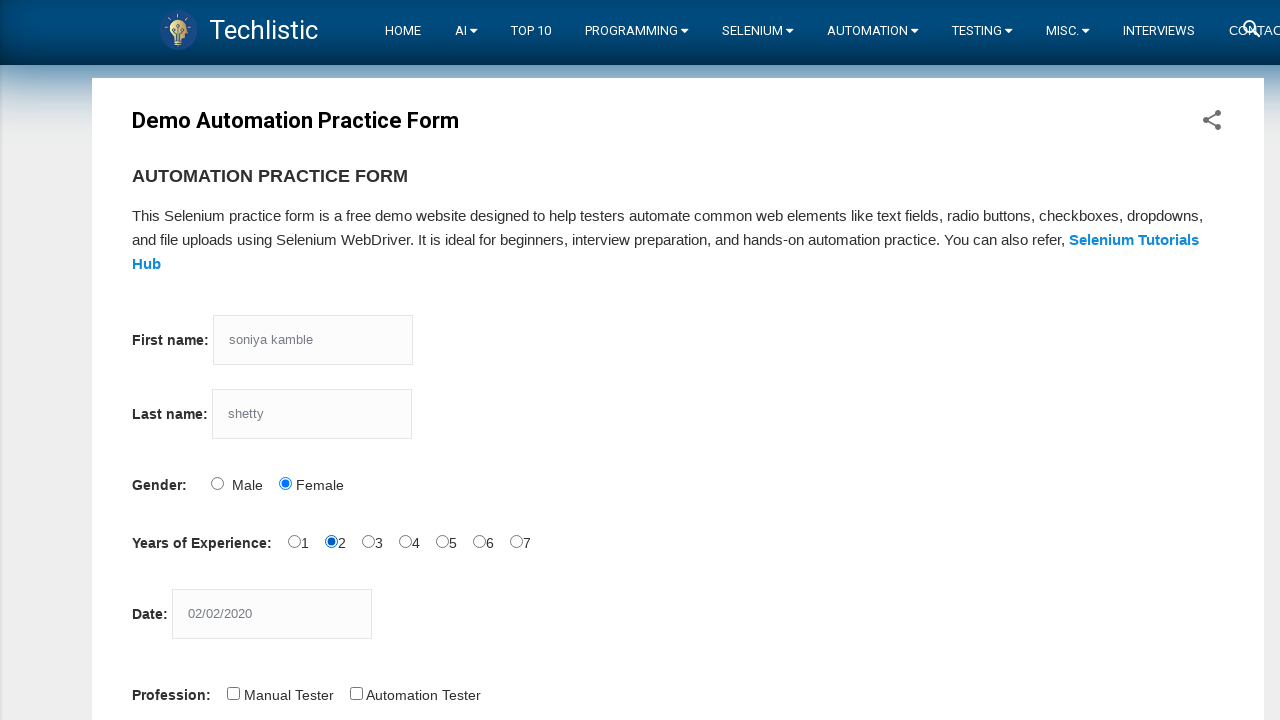

Selected profession checkbox at (356, 693) on input[id='profession-1']
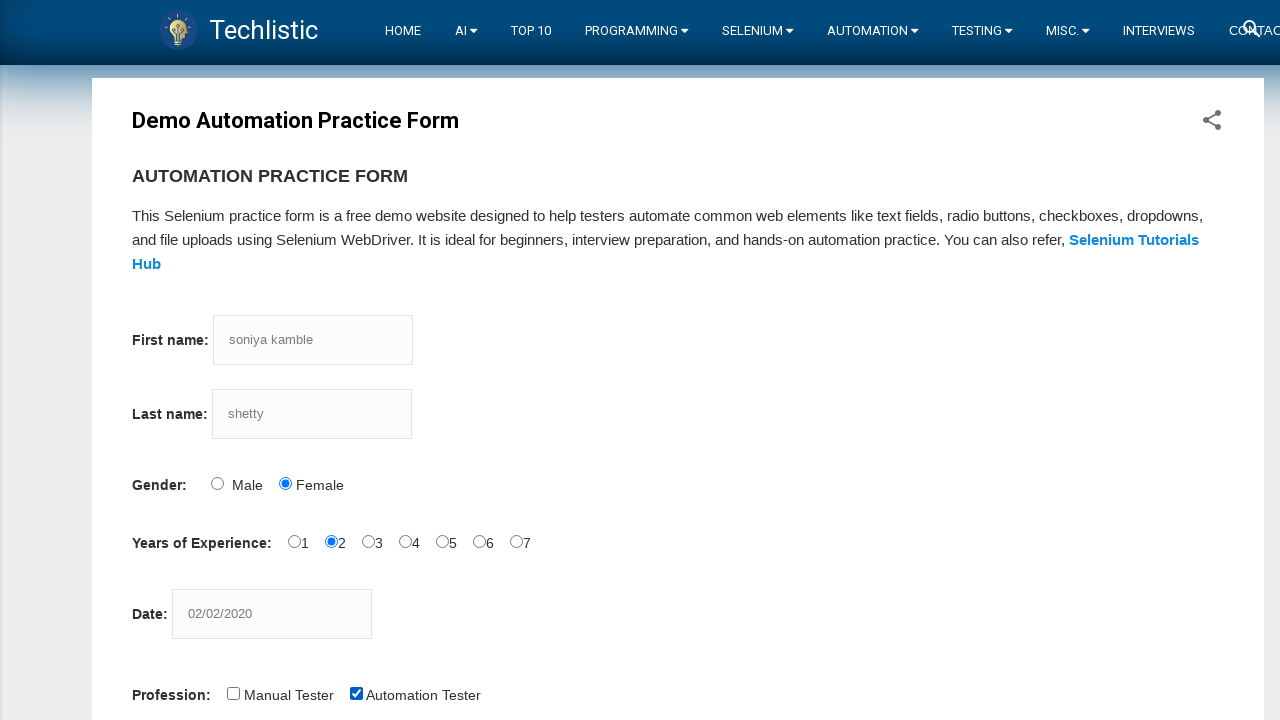

Selected Selenium Webdriver automation tool checkbox at (446, 360) on input[id='tool-2'][value='Selenium Webdriver']
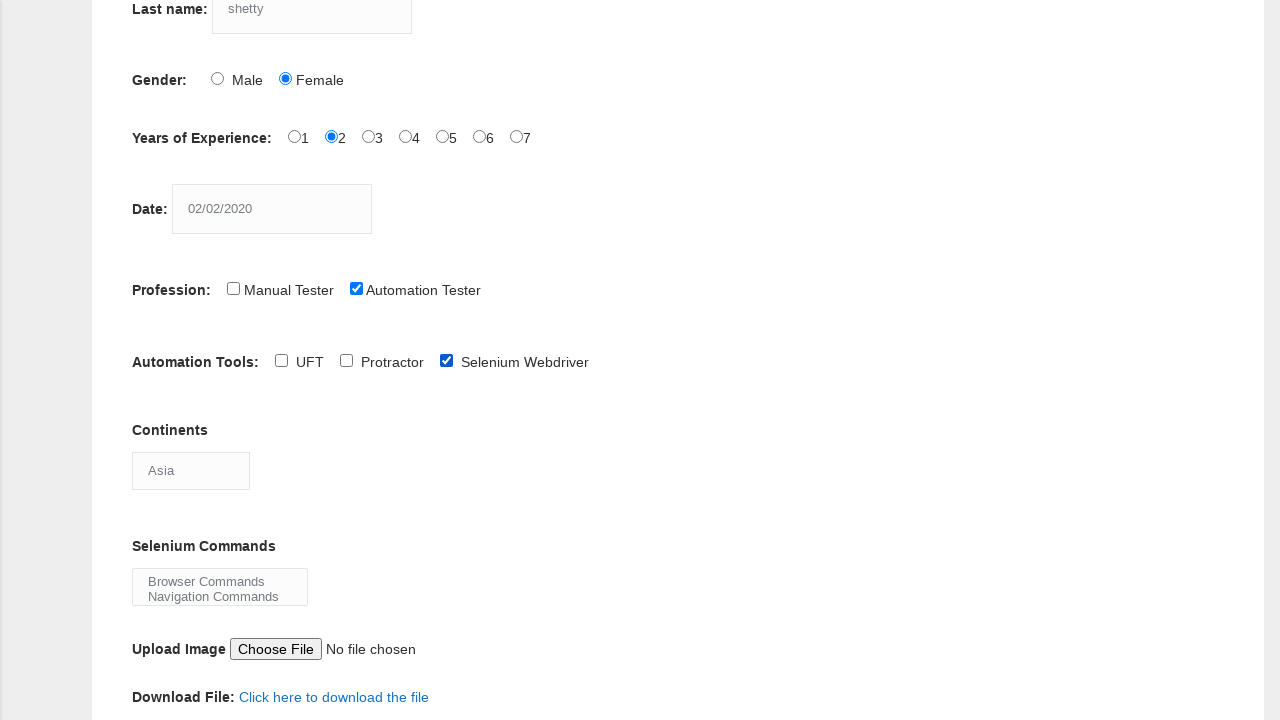

Selected 'Switch Commands' from dropdown menu on select[id='selenium_commands']
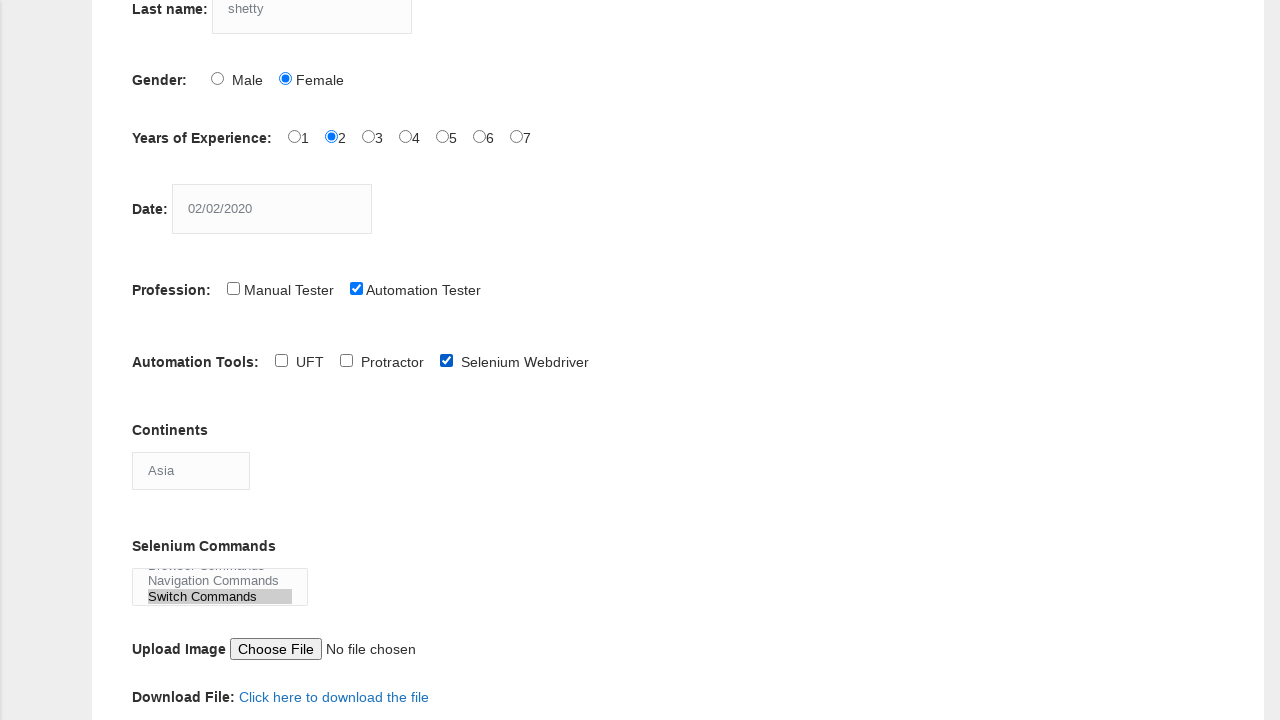

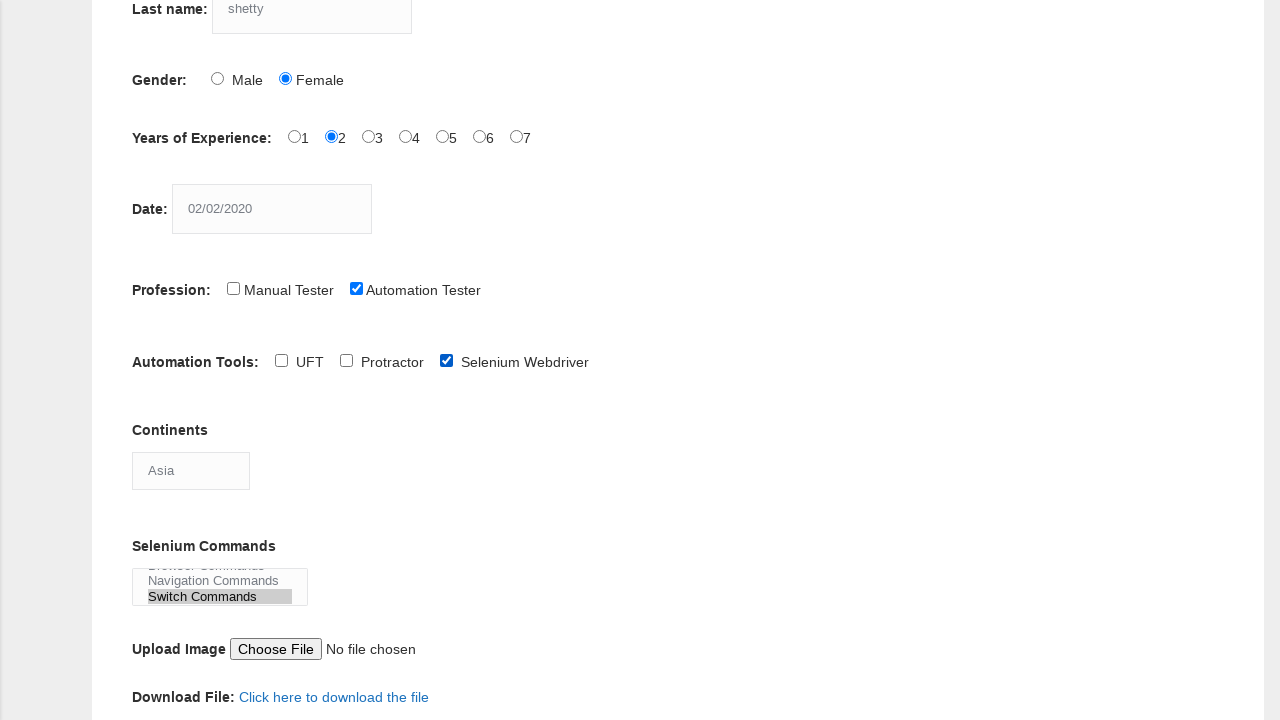